Tests dynamic loading functionality by clicking a start button and waiting for the "Hello World!" text to appear on the page.

Starting URL: https://the-internet.herokuapp.com/dynamic_loading/2

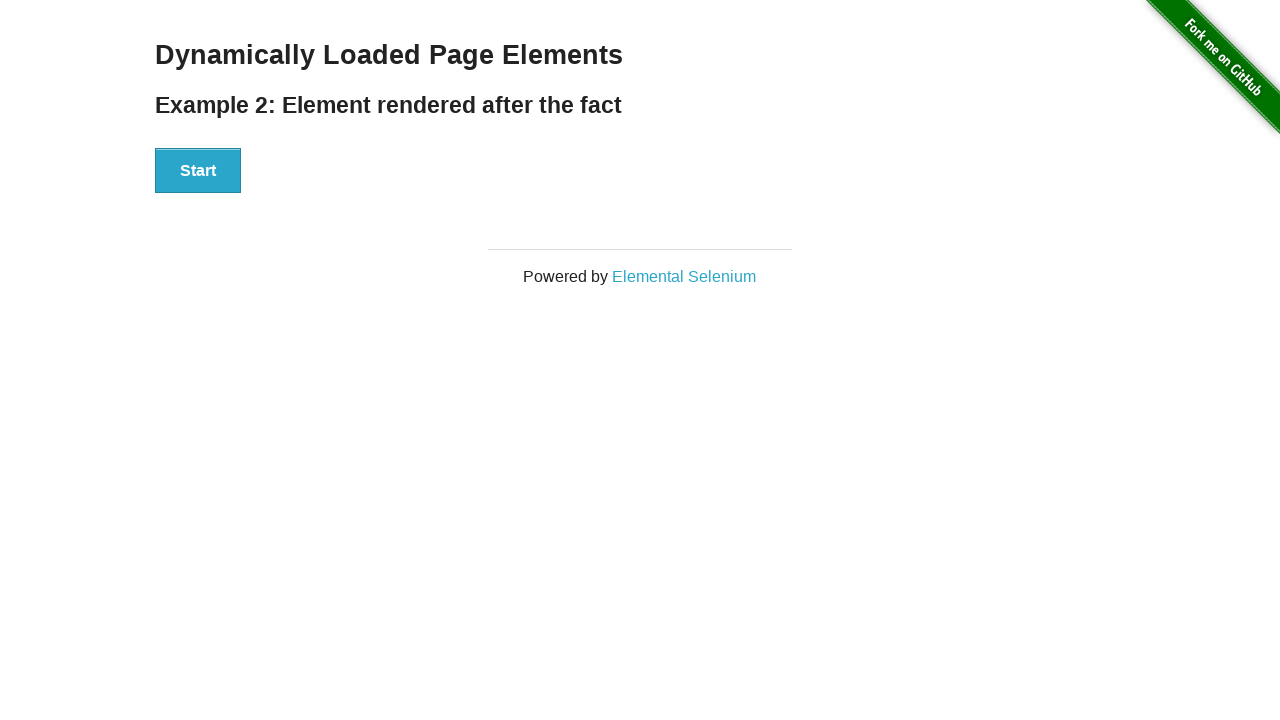

Clicked start button to trigger dynamic loading at (198, 171) on button
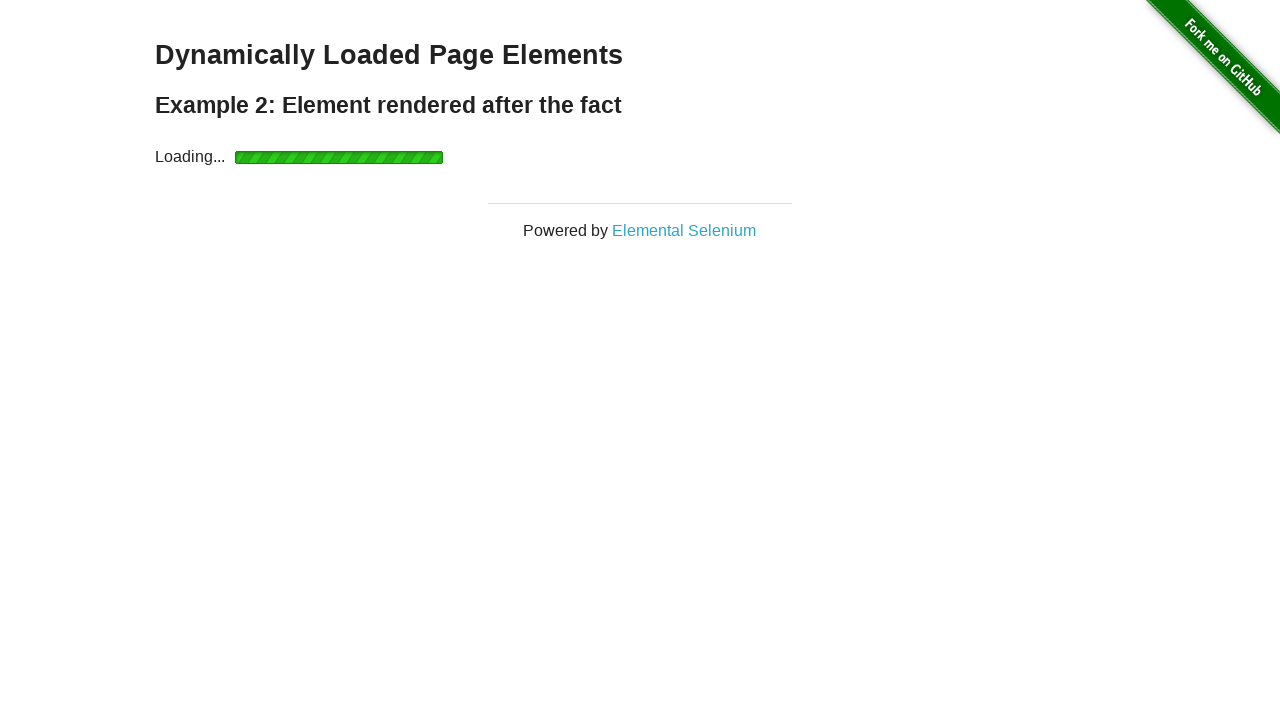

Waited for 'Hello World!' text to appear (explicit wait completed)
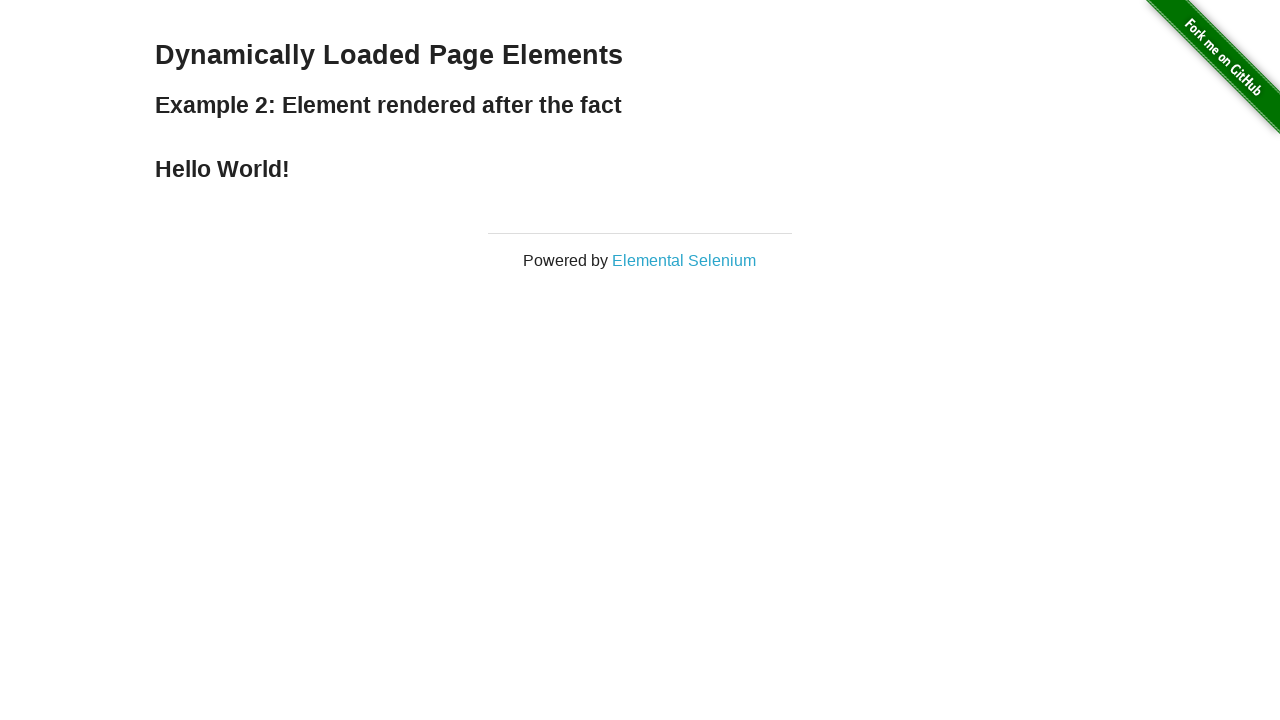

Verified 'Hello World!' text is present on page
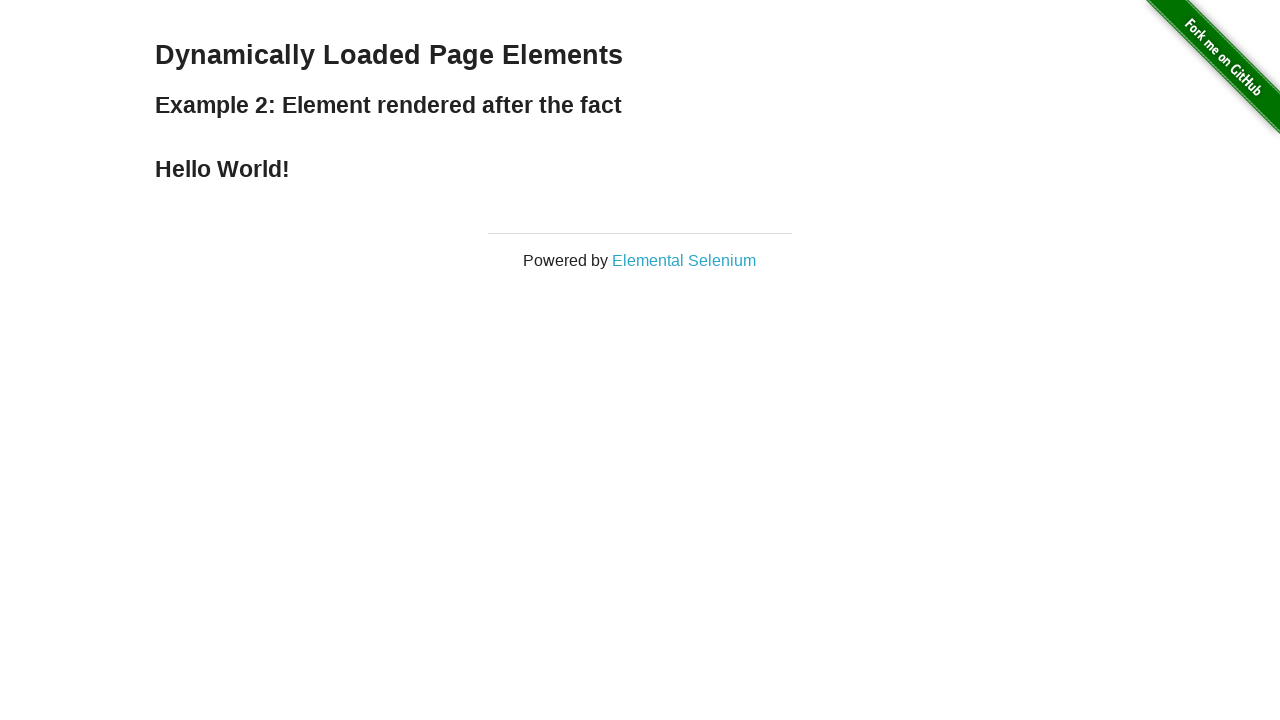

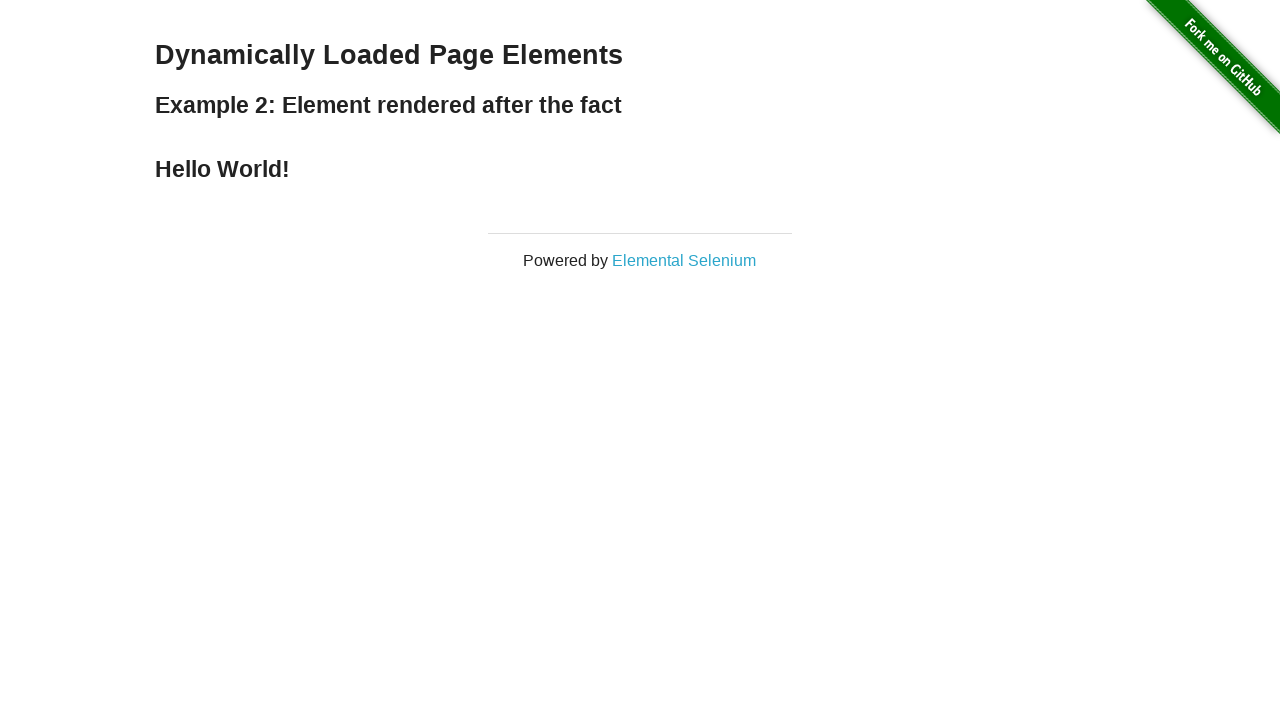